Tests registration form validation by entering a password that is too short and verifying password error messages appear

Starting URL: https://alada.vn/tai-khoan/dang-ky.html

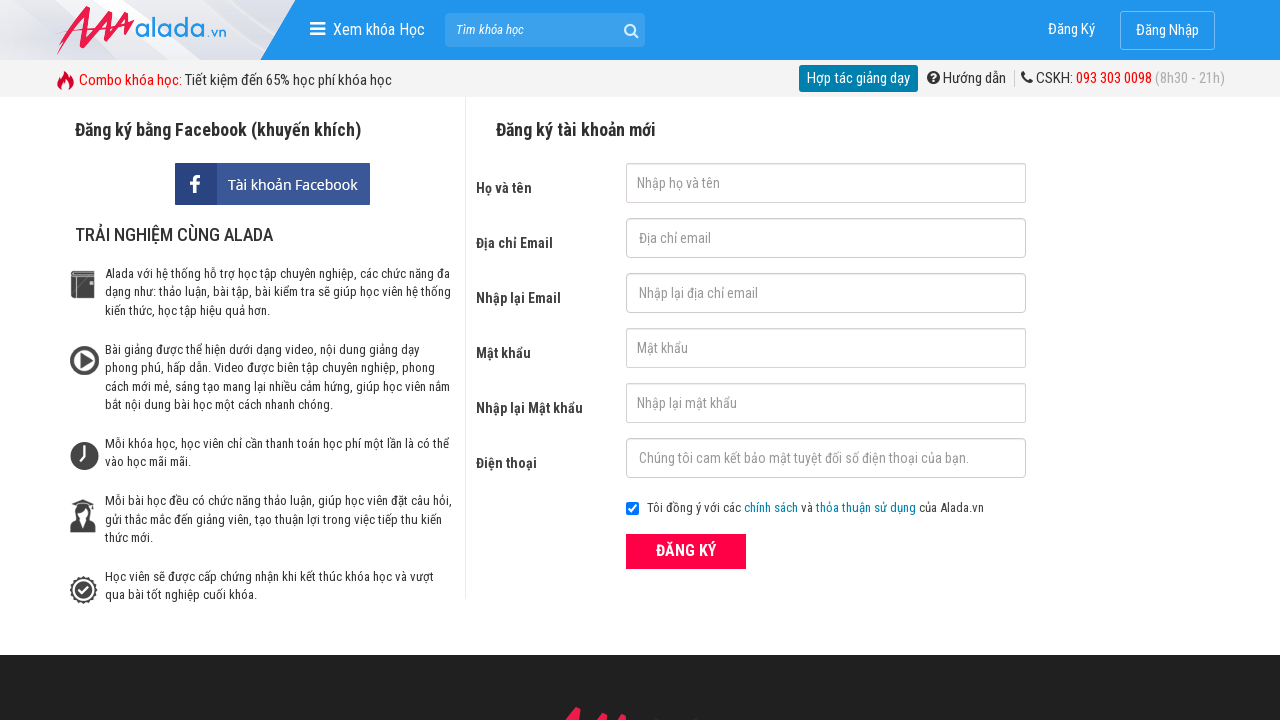

Filled first name field with 'John Wick' on #txtFirstname
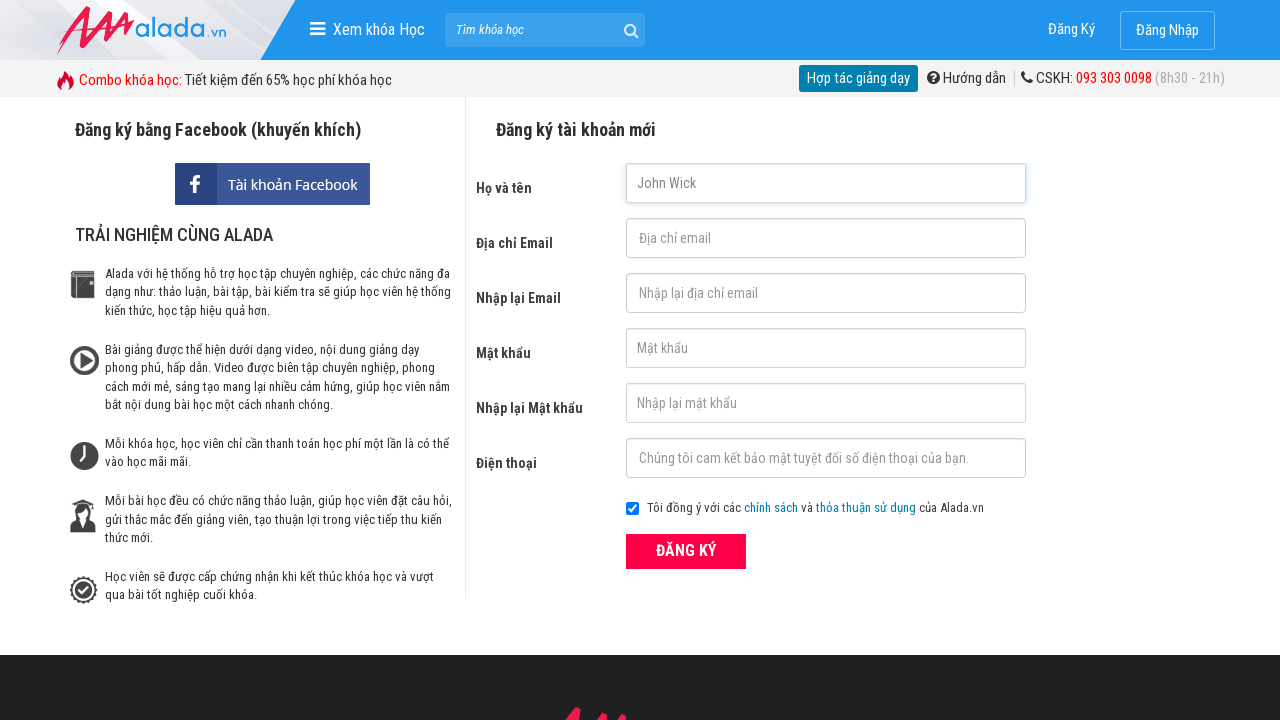

Filled email field with 'johnwick@gmail.net' on #txtEmail
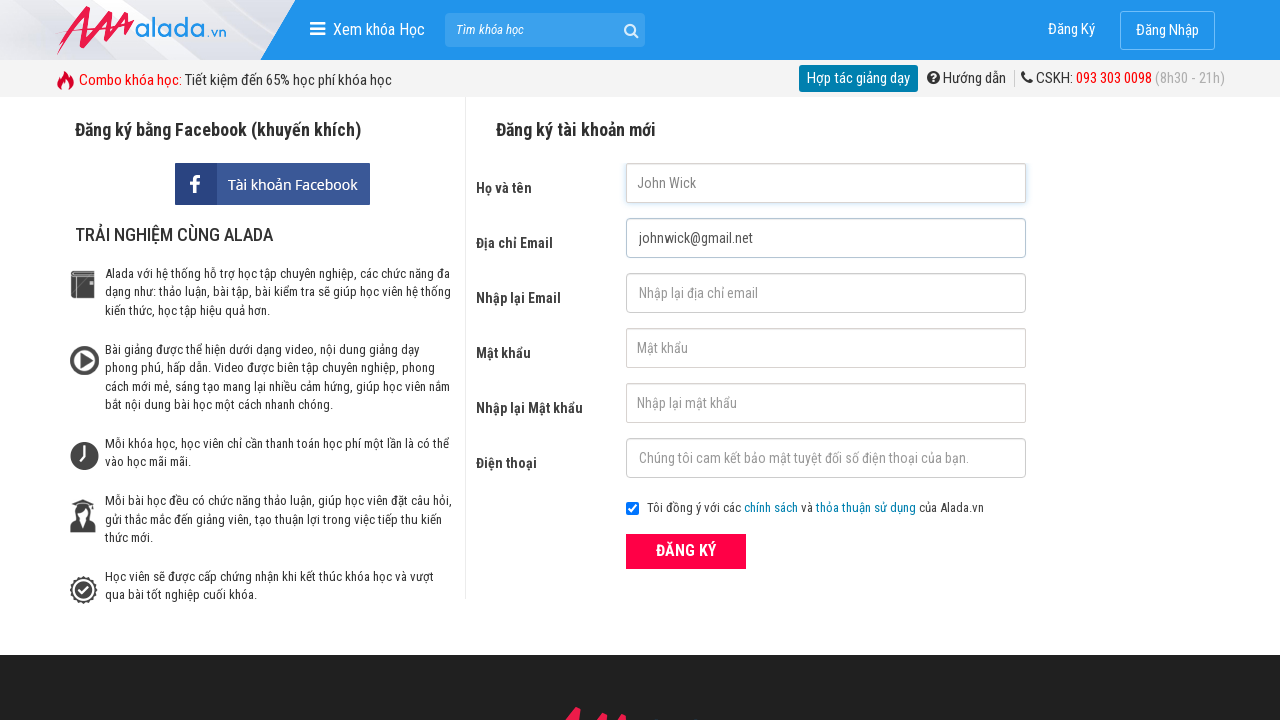

Filled confirm email field with 'johnwick@gmail.net' on #txtCEmail
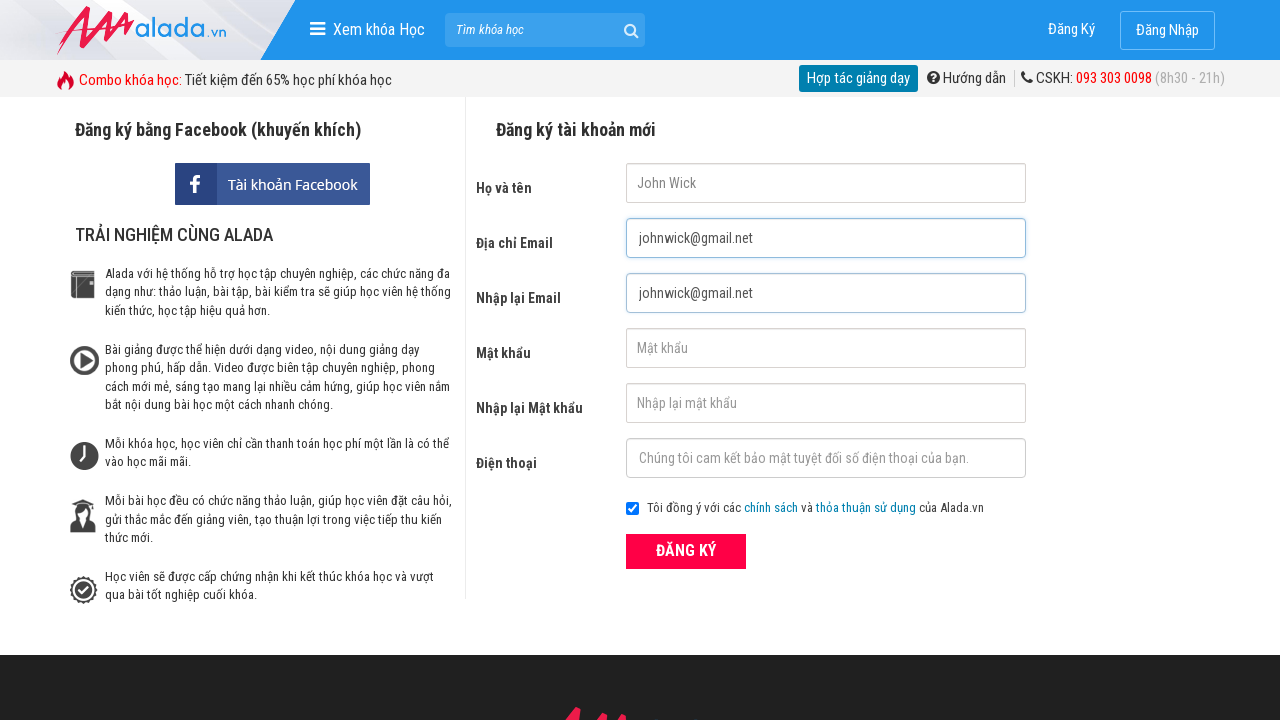

Filled password field with '123' (too short) on #txtPassword
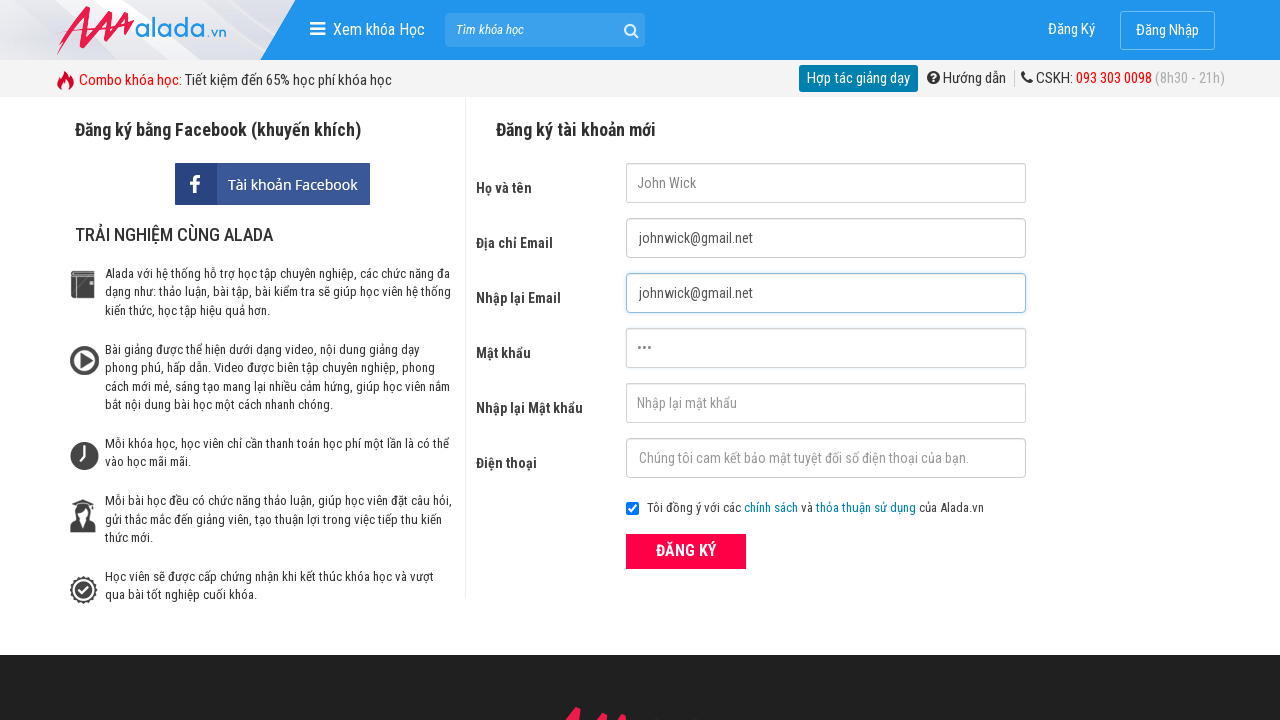

Filled confirm password field with '123' (too short) on #txtCPassword
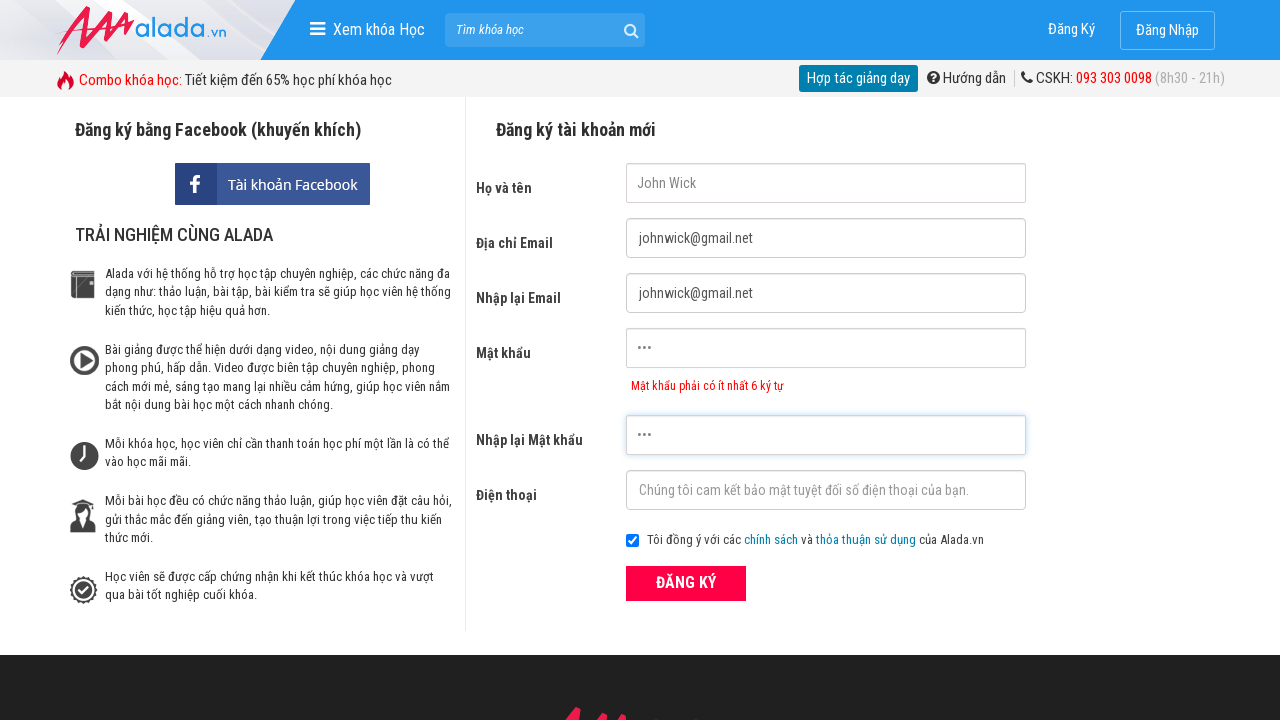

Filled phone field with '09812345678' on #txtPhone
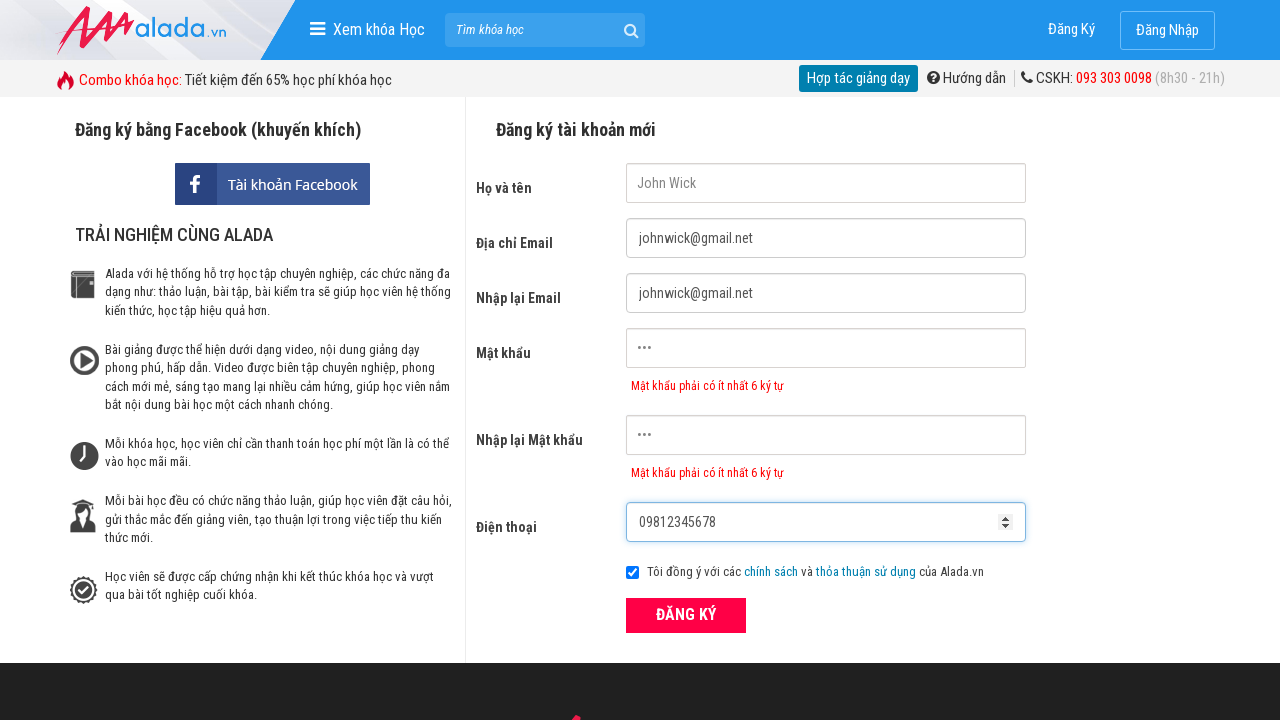

Clicked ĐĂNG KÝ (Register) submit button at (686, 615) on xpath=//button[@type='submit' and text()='ĐĂNG KÝ']
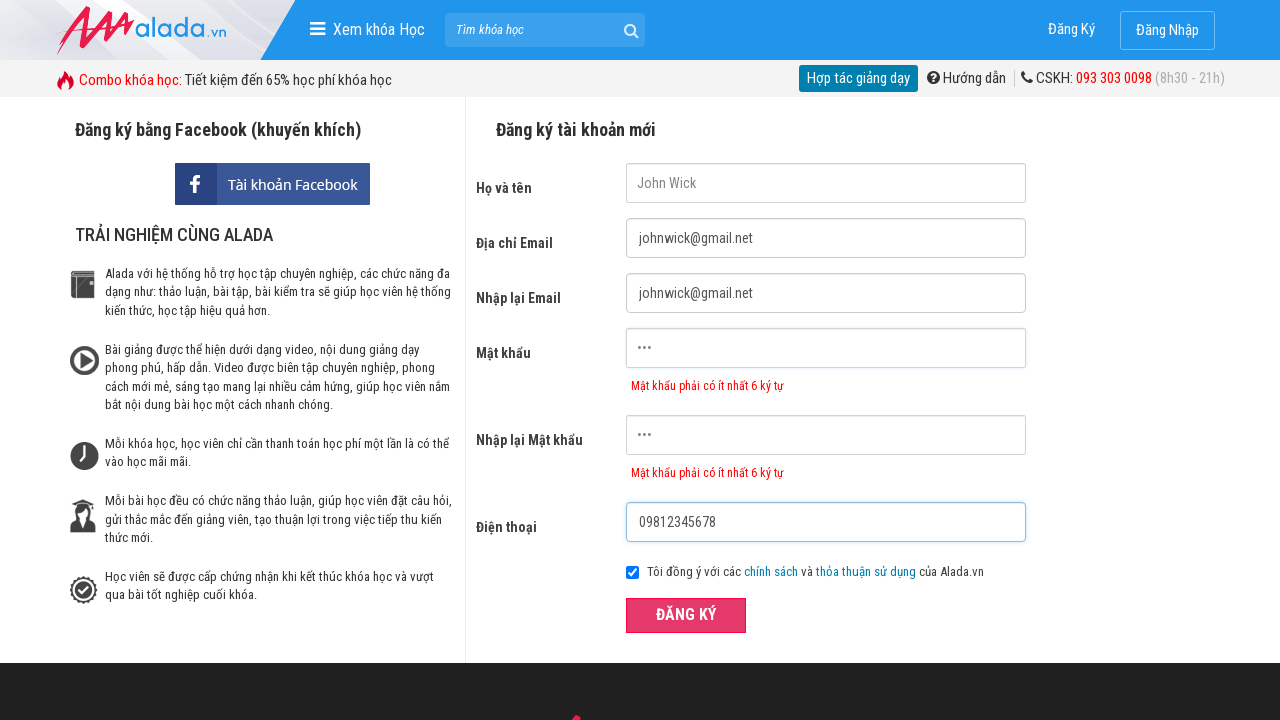

Password error message appeared
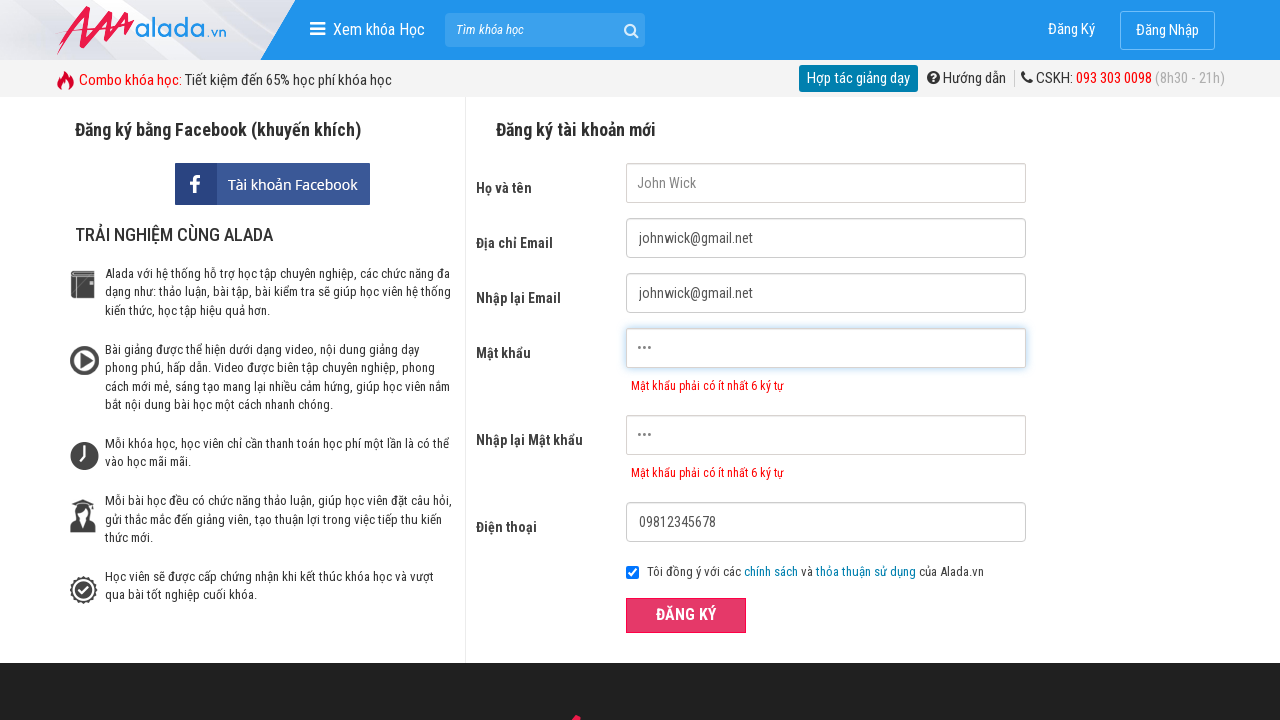

Confirm password error message appeared
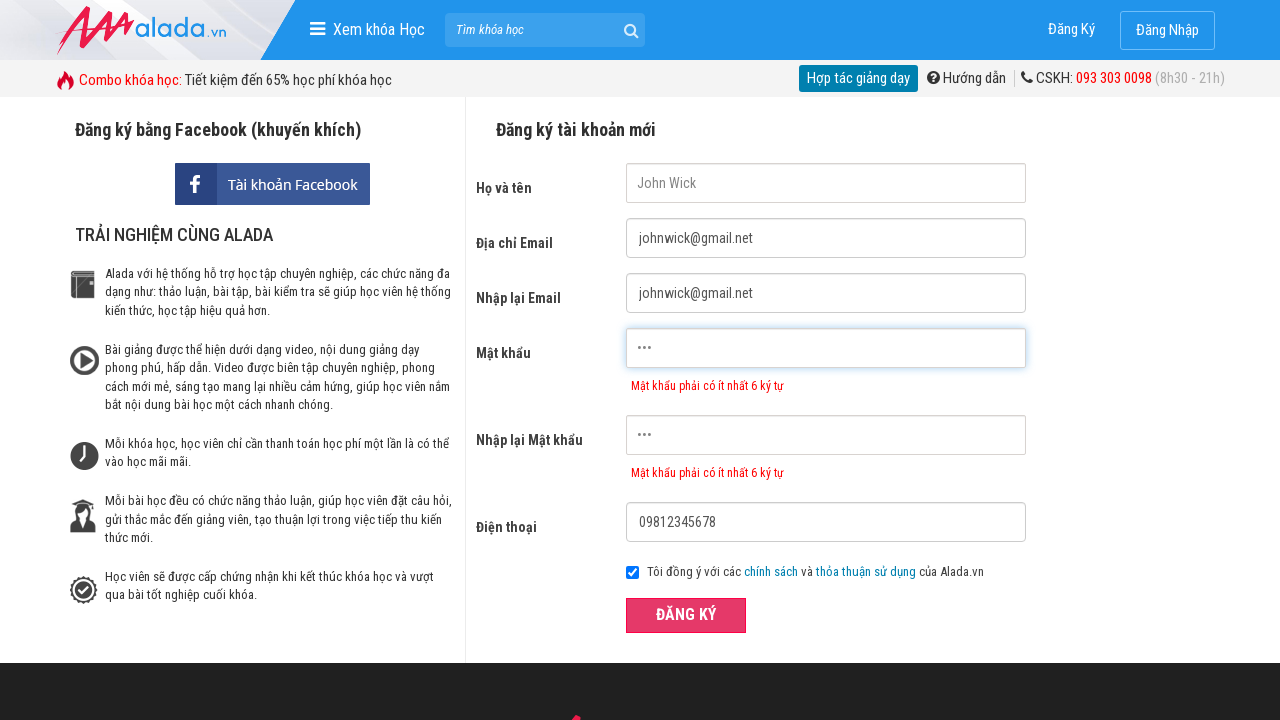

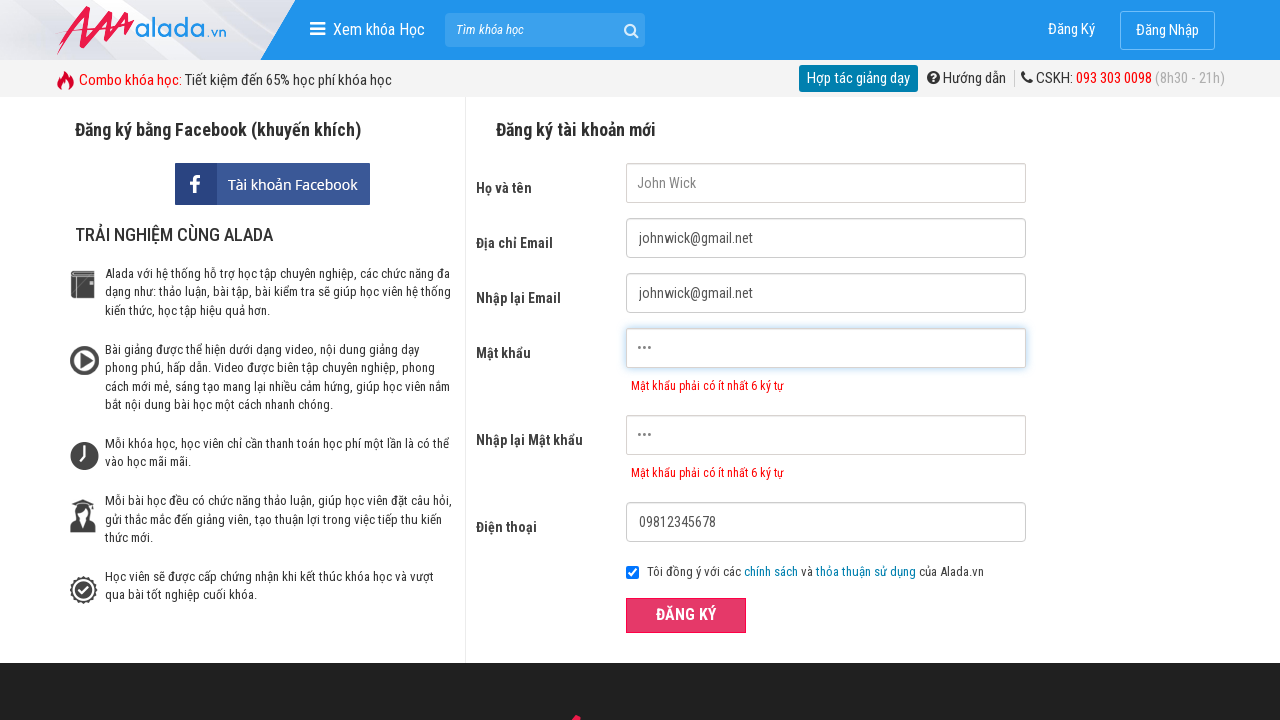